Tests marking all items as completed using the toggle all checkbox.

Starting URL: https://demo.playwright.dev/todomvc

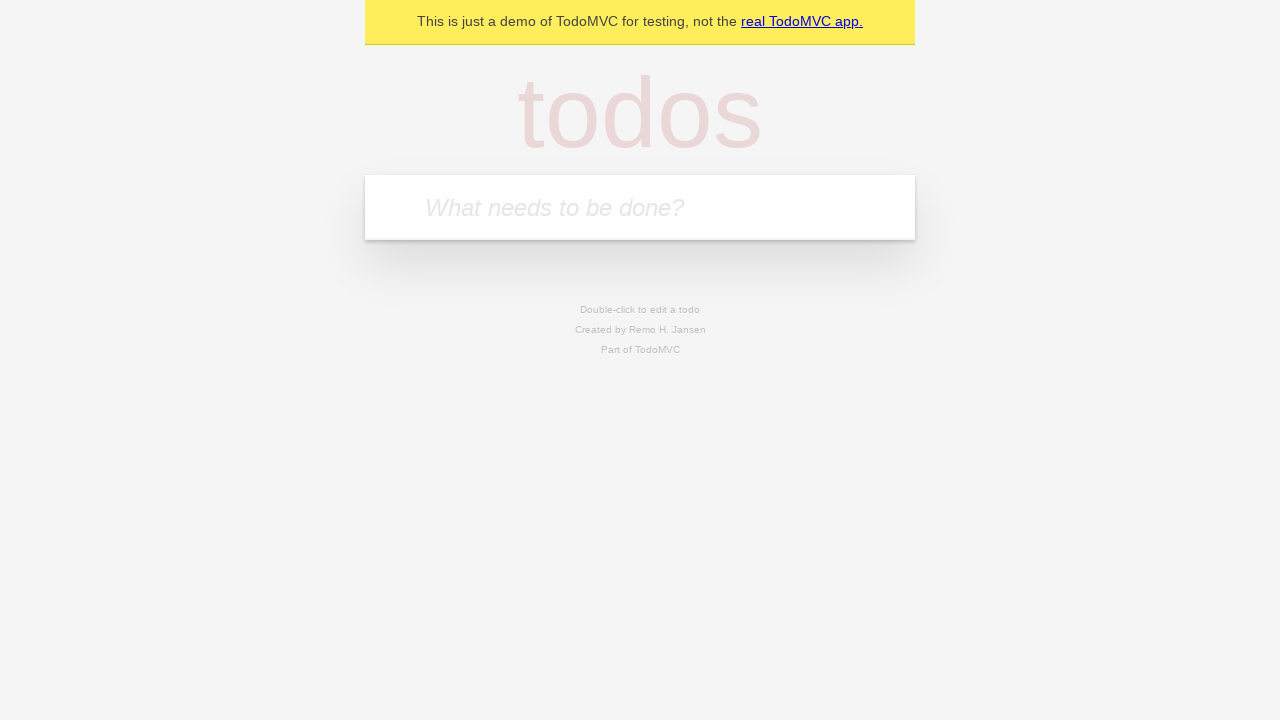

Filled todo input with 'buy some cheese' on internal:attr=[placeholder="What needs to be done?"i]
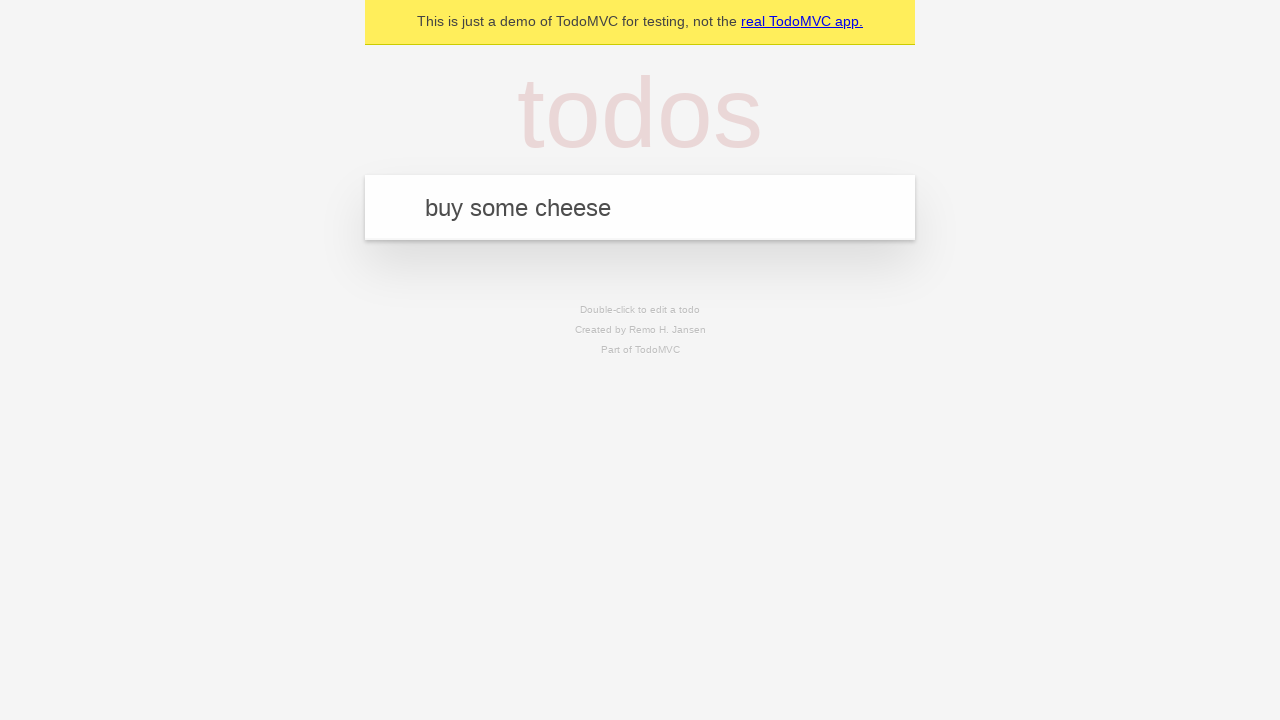

Pressed Enter to add first todo on internal:attr=[placeholder="What needs to be done?"i]
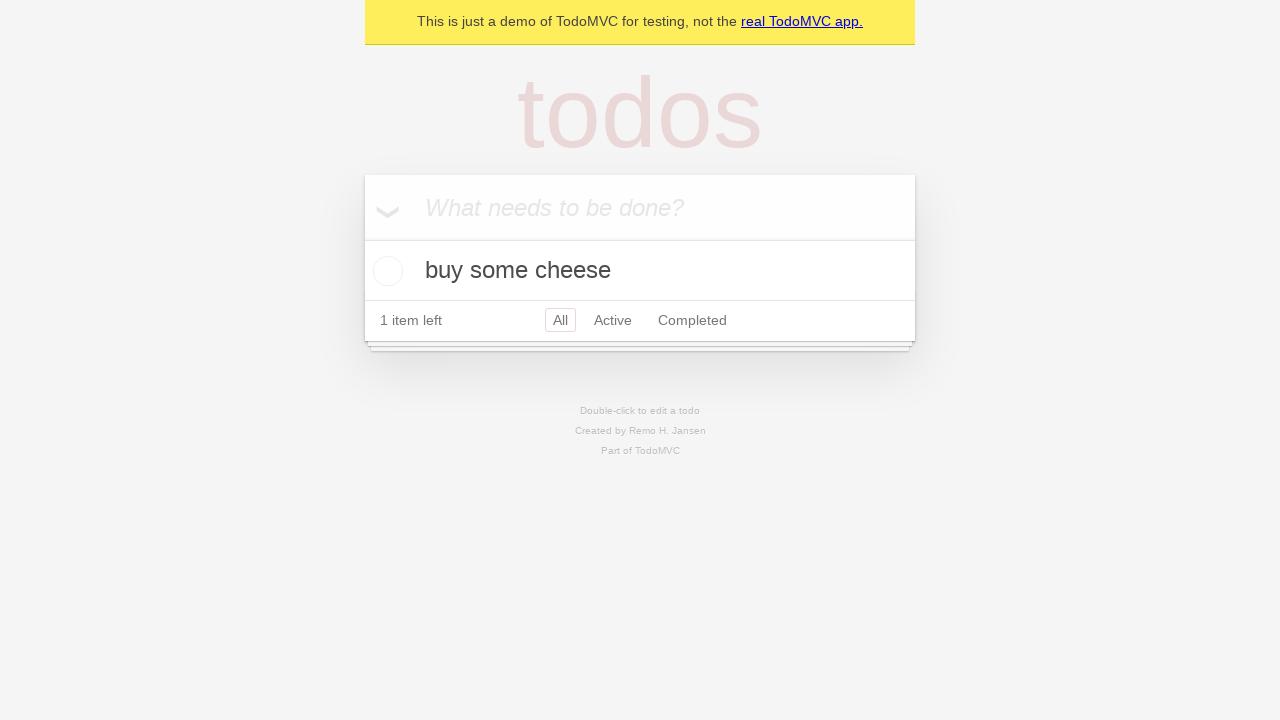

Filled todo input with 'feed the cat' on internal:attr=[placeholder="What needs to be done?"i]
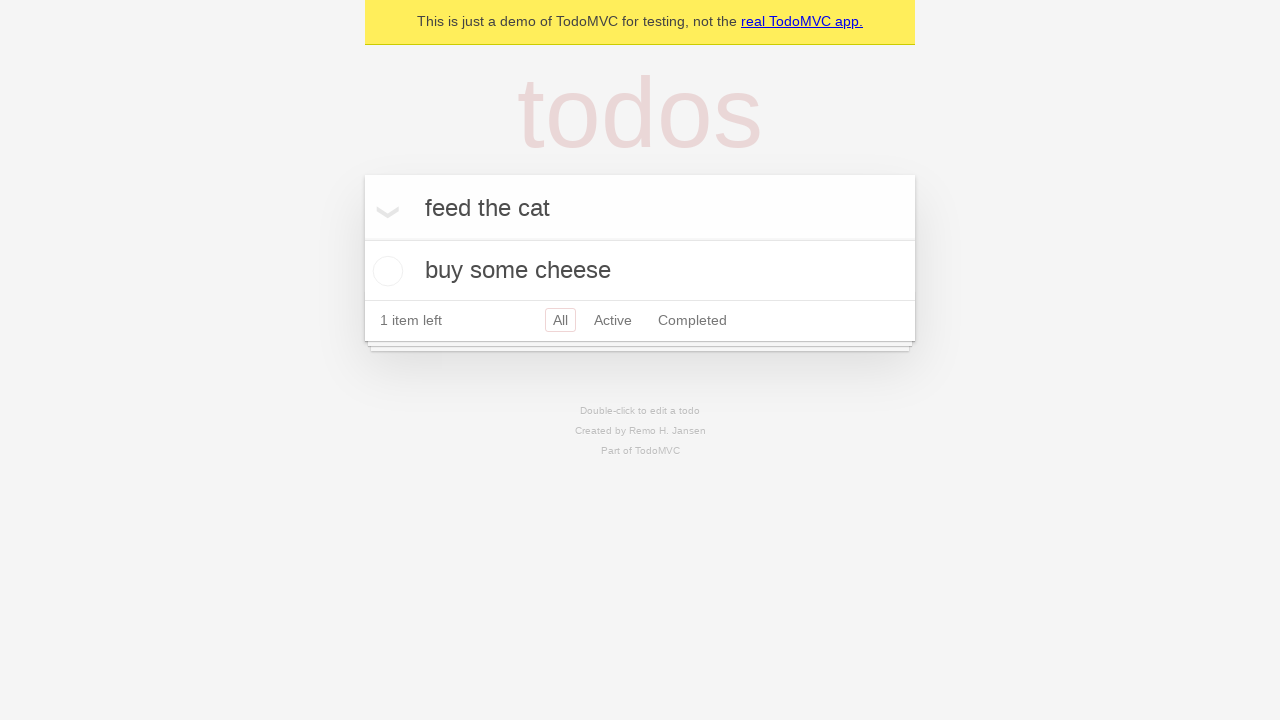

Pressed Enter to add second todo on internal:attr=[placeholder="What needs to be done?"i]
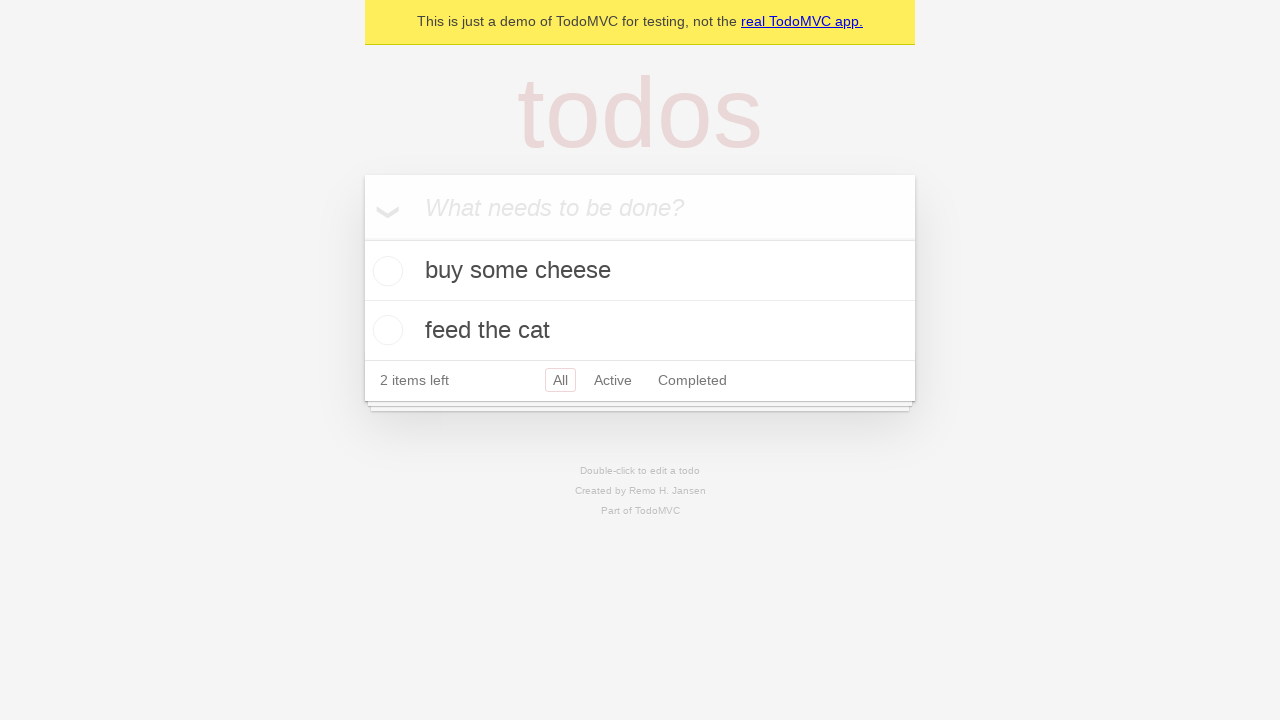

Filled todo input with 'book a doctors appointment' on internal:attr=[placeholder="What needs to be done?"i]
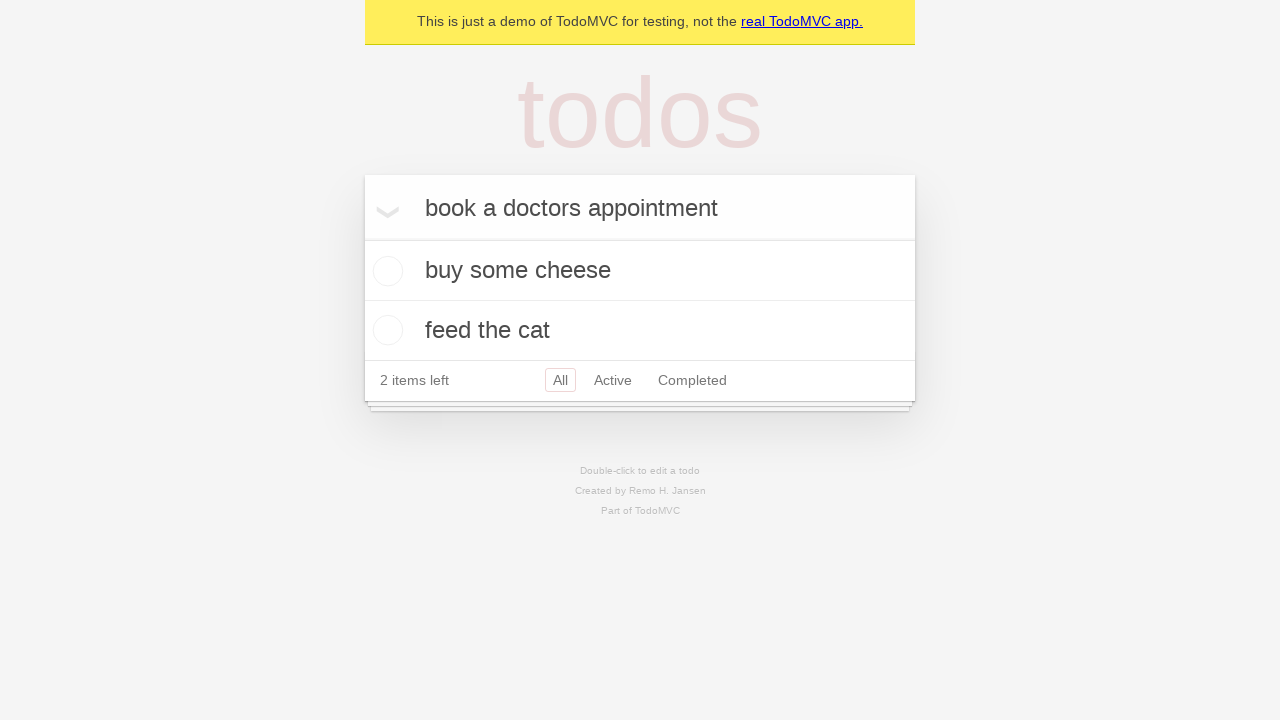

Pressed Enter to add third todo on internal:attr=[placeholder="What needs to be done?"i]
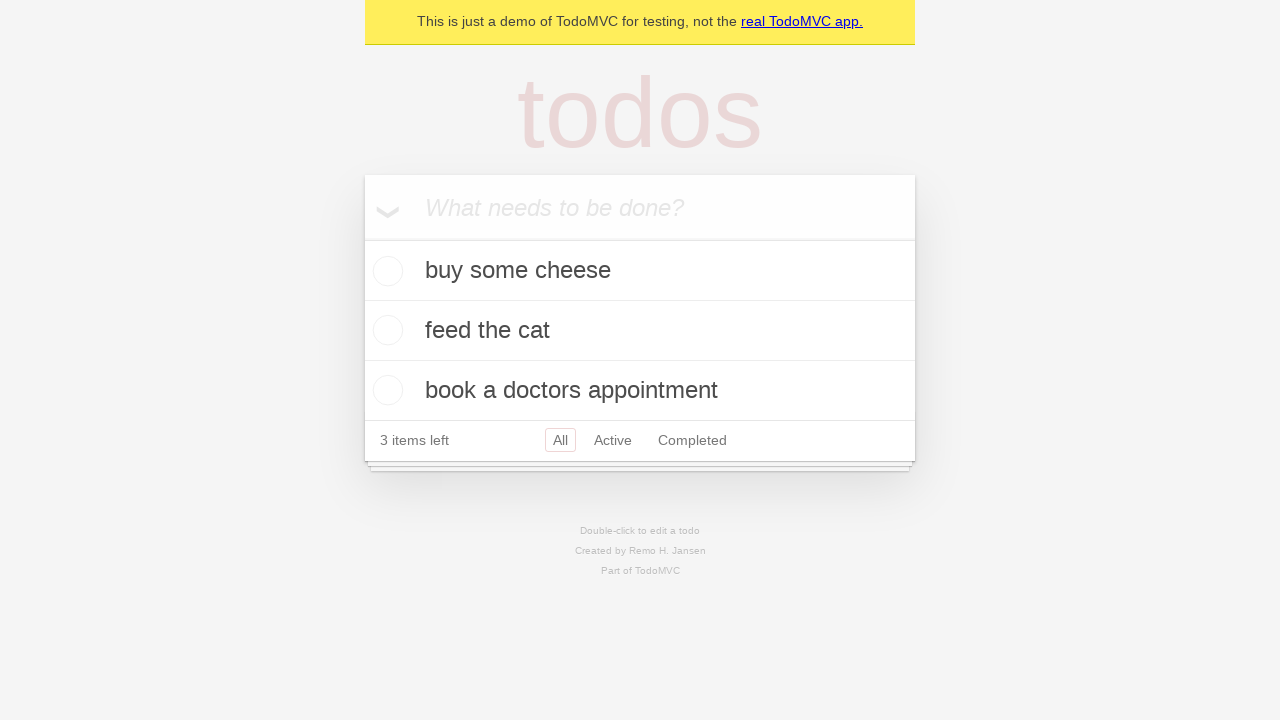

Clicked toggle all checkbox to mark all items as completed at (362, 238) on internal:label="Mark all as complete"i
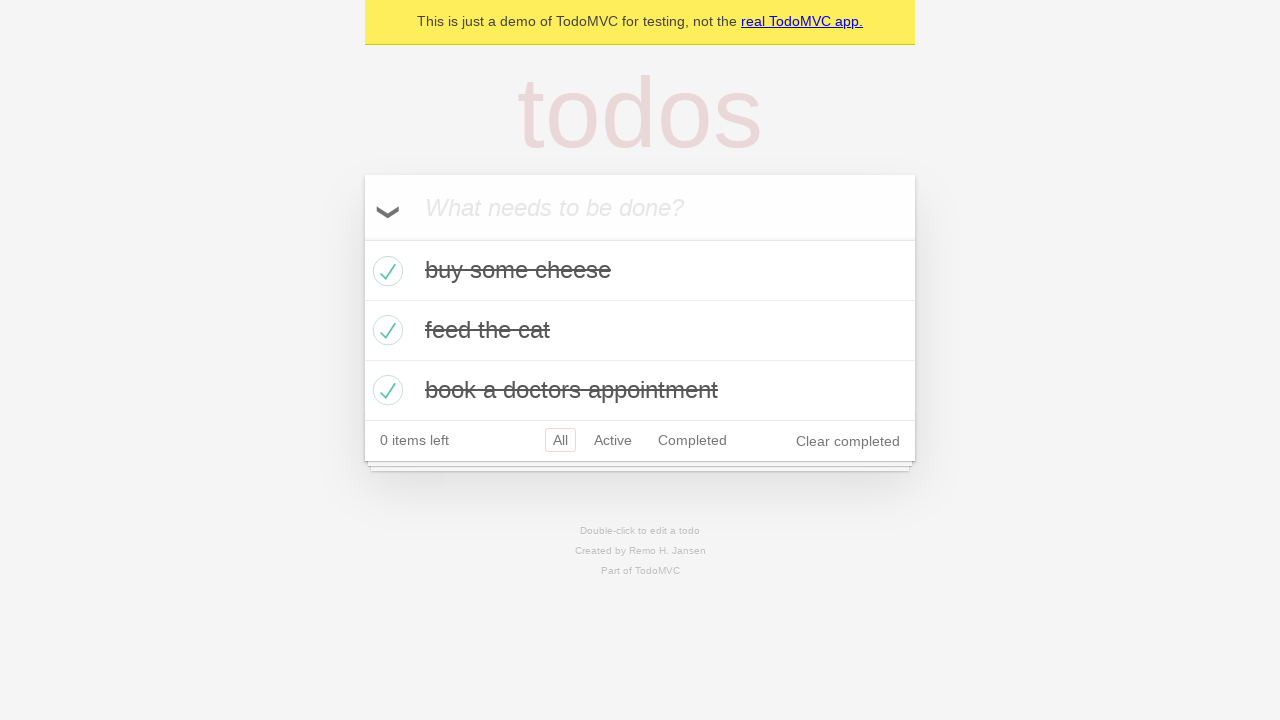

Verified all todo items are marked as completed
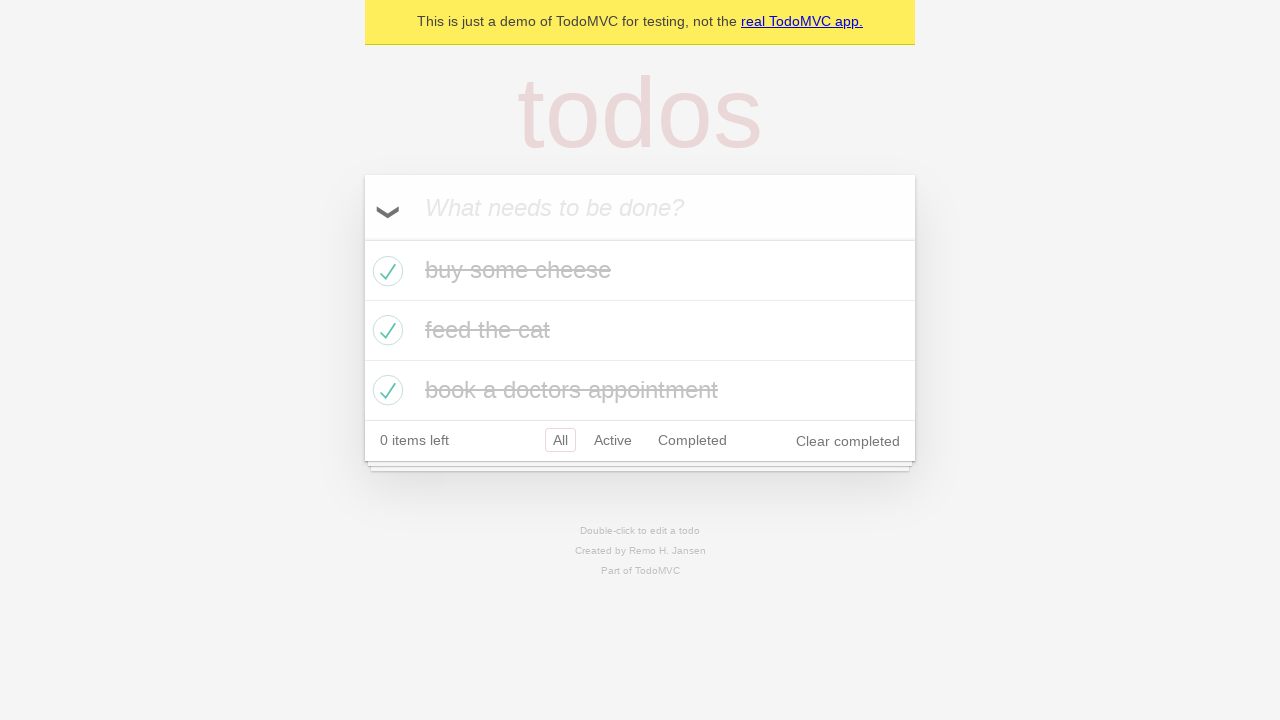

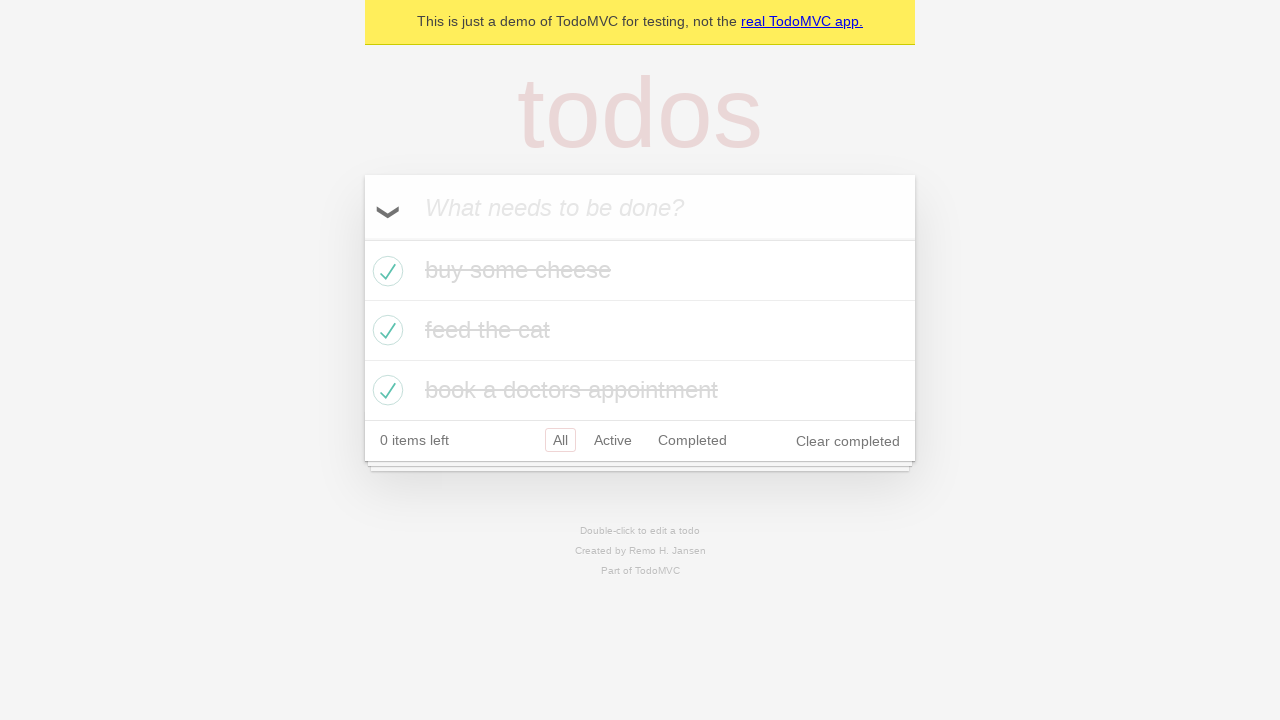